Tests drag and drop functionality by dragging an element from source to target within an iframe

Starting URL: https://jqueryui.com/droppable/

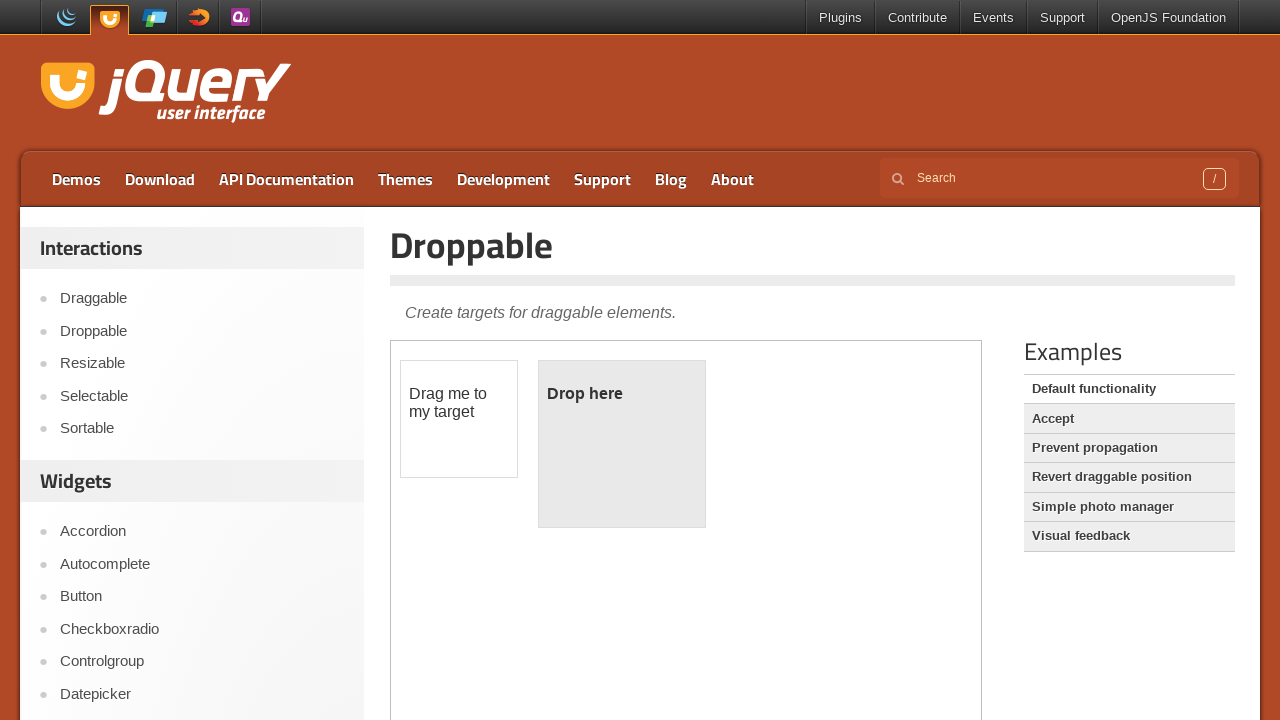

Located the first iframe containing the drag and drop demo
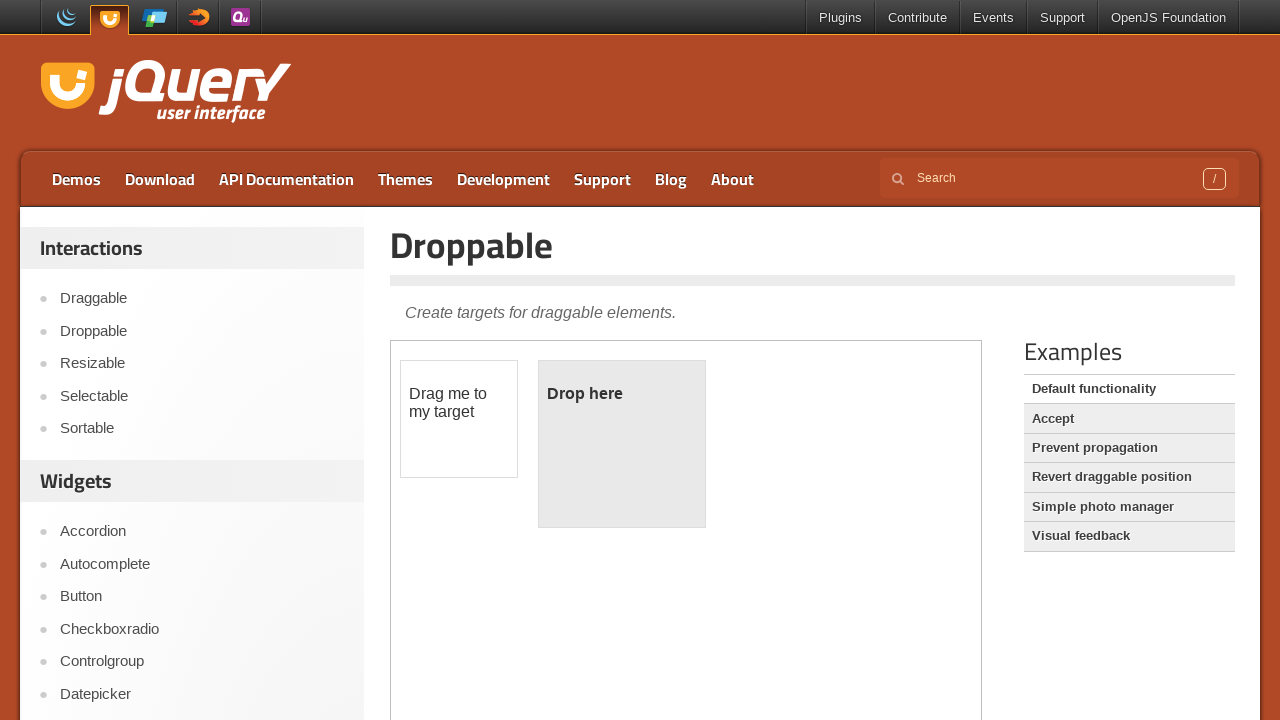

Located the draggable source element within iframe
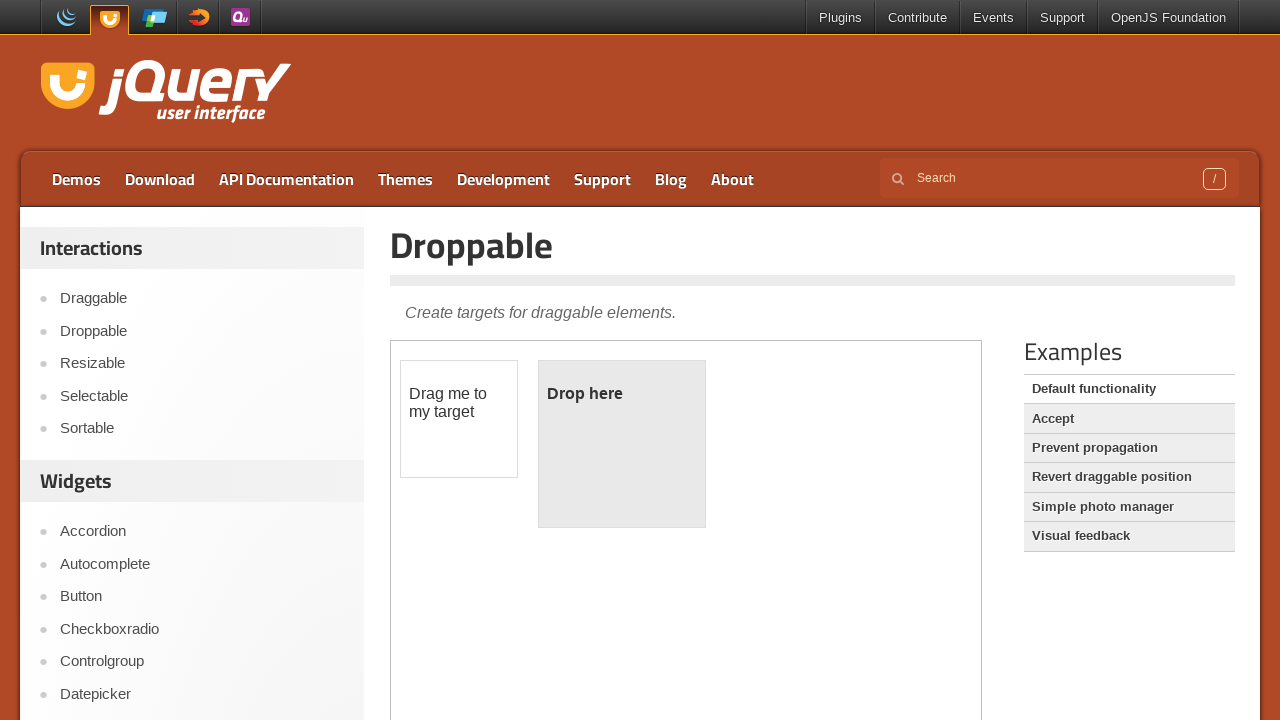

Located the droppable target element within iframe
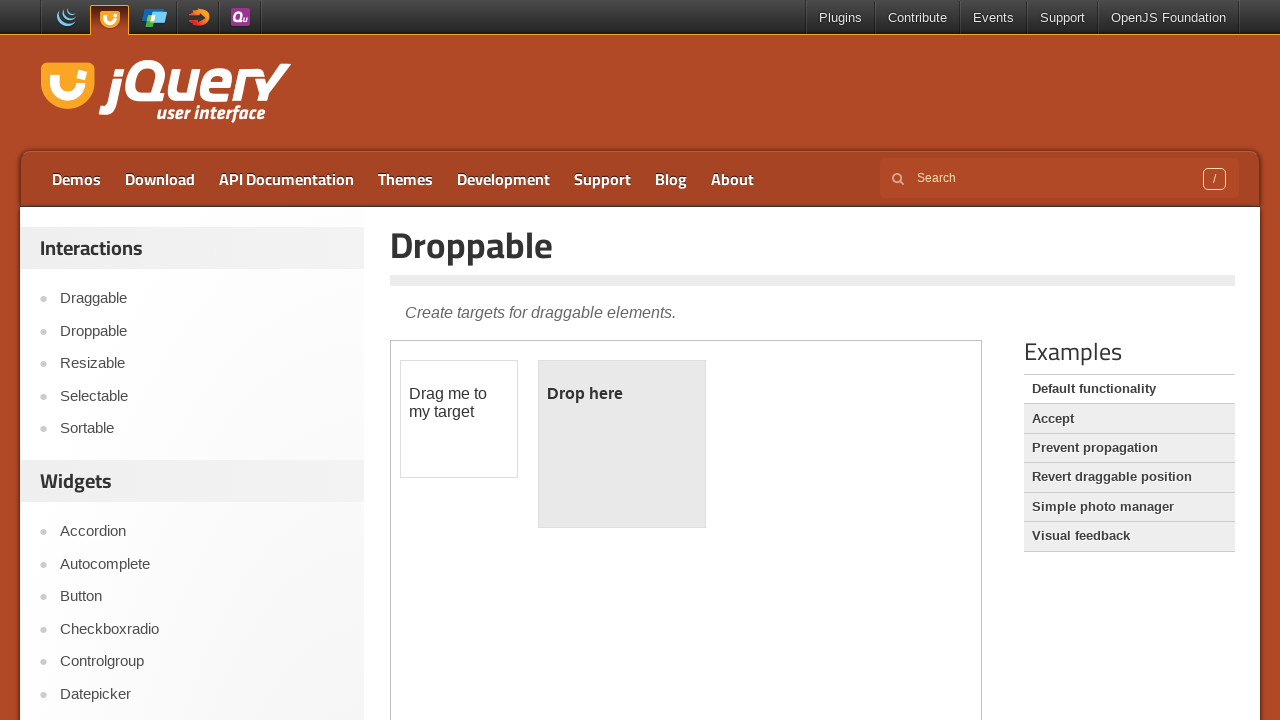

Dragged the source element to the target element at (622, 444)
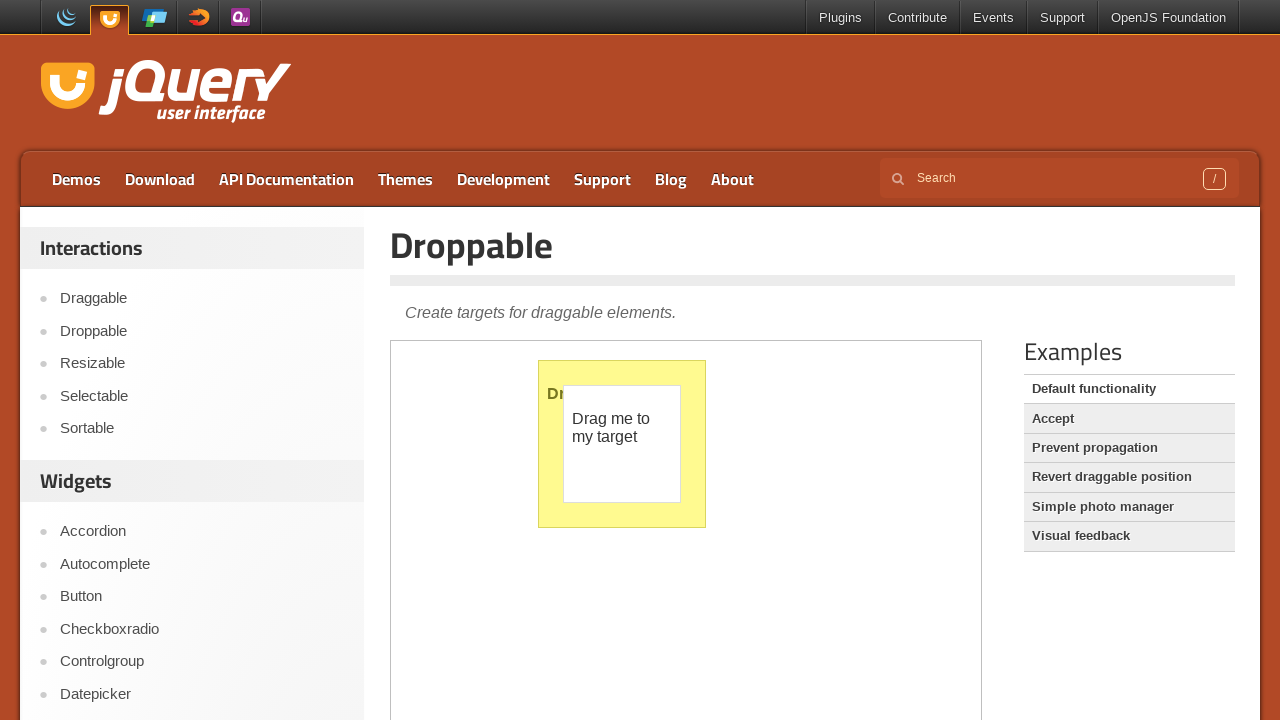

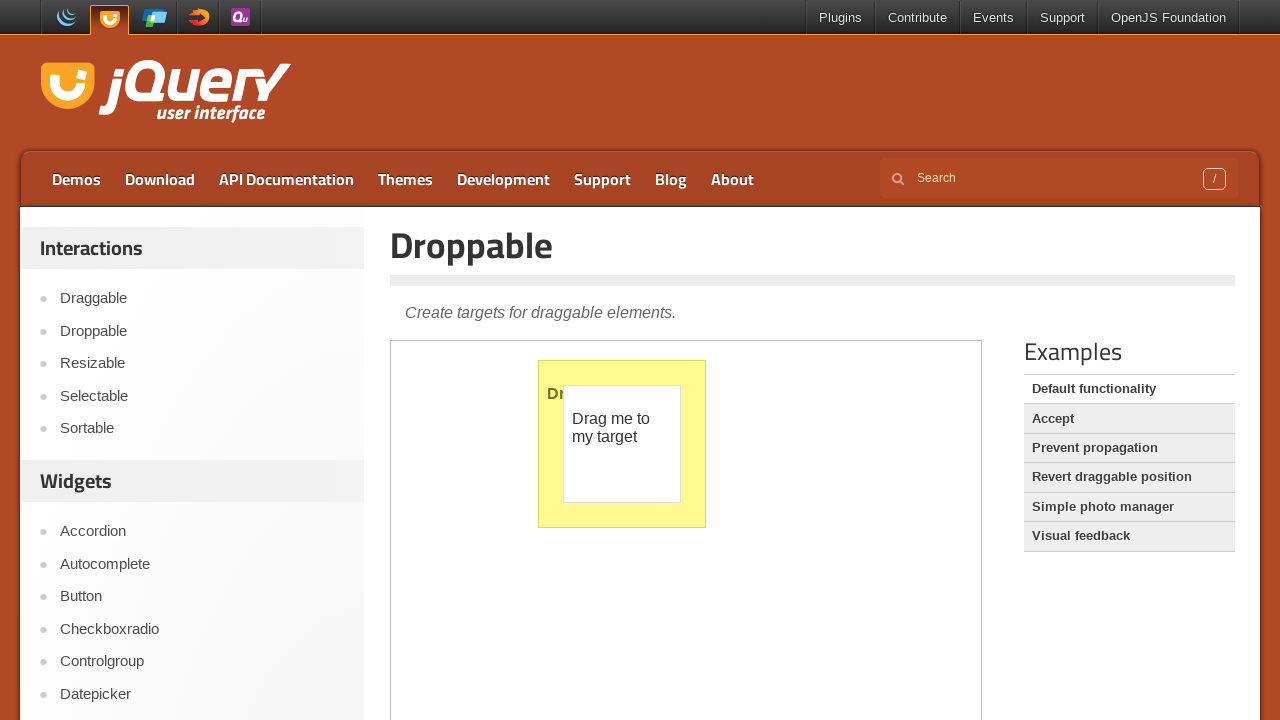